Demonstrates browser navigation methods including navigating back, forward, and refreshing the page on the Selenium website

Starting URL: https://www.selenium.dev/

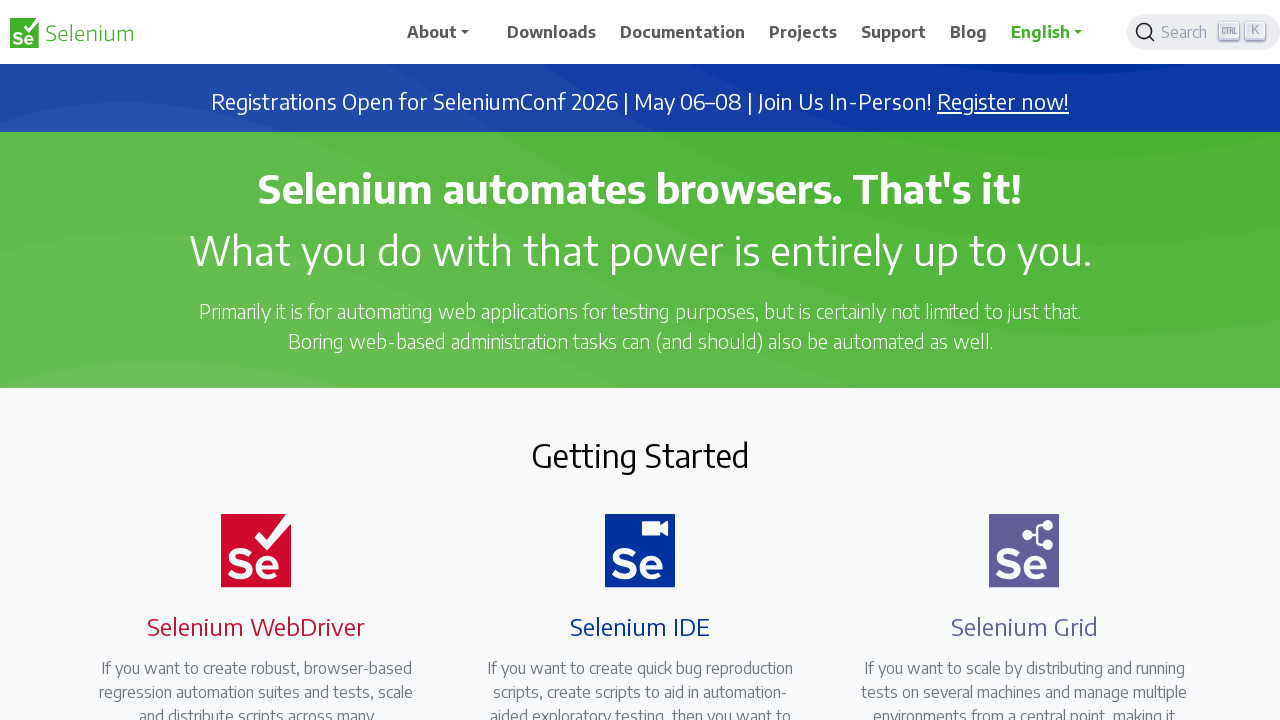

Navigated back in browser history
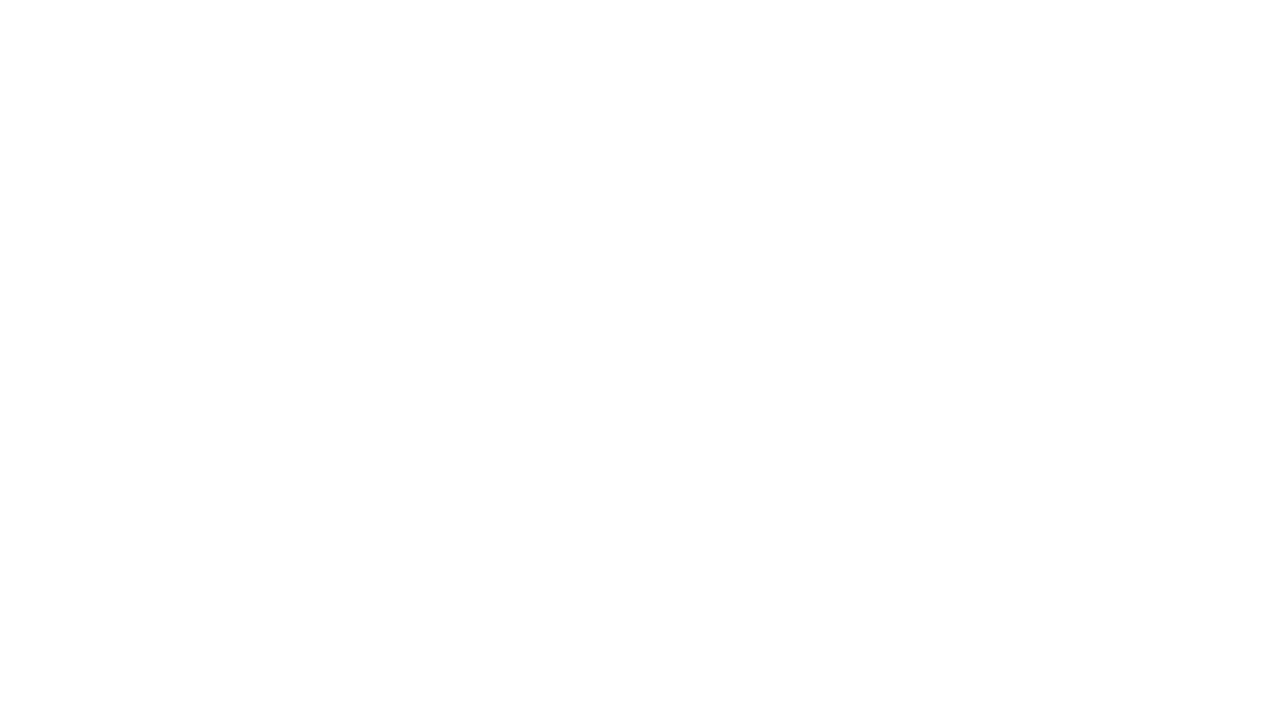

Waited 3 seconds
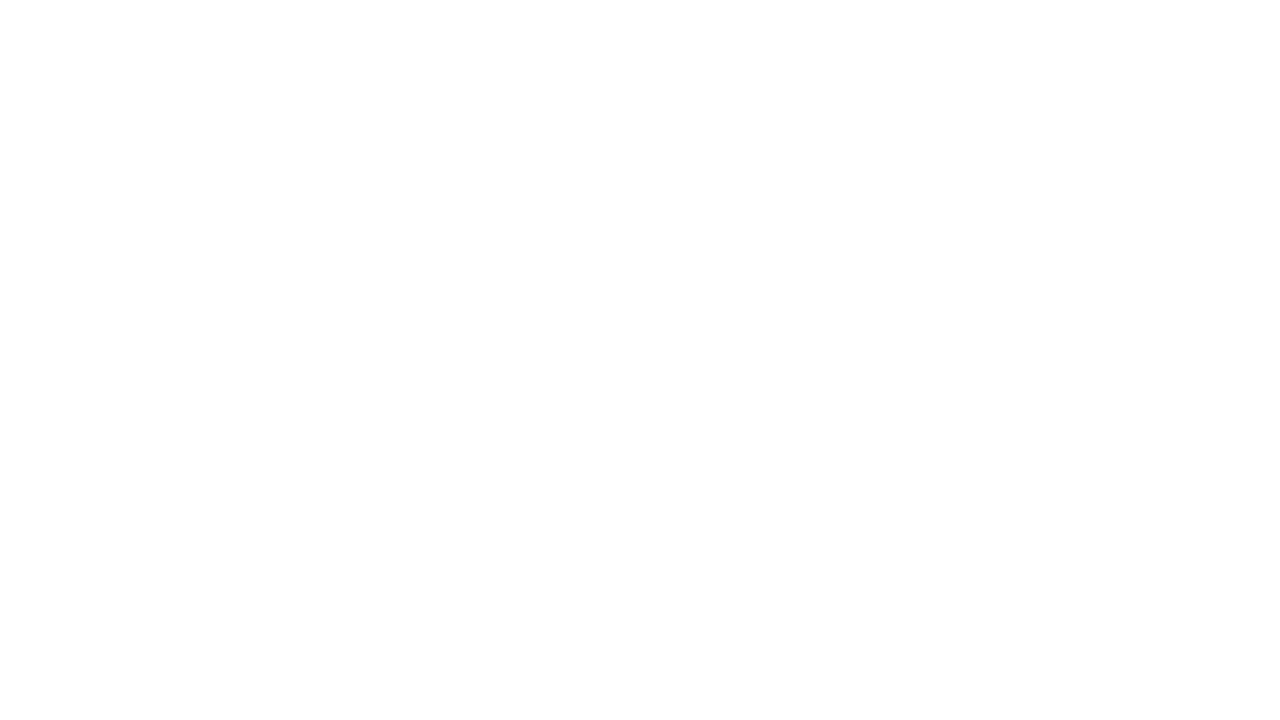

Navigated forward in browser history
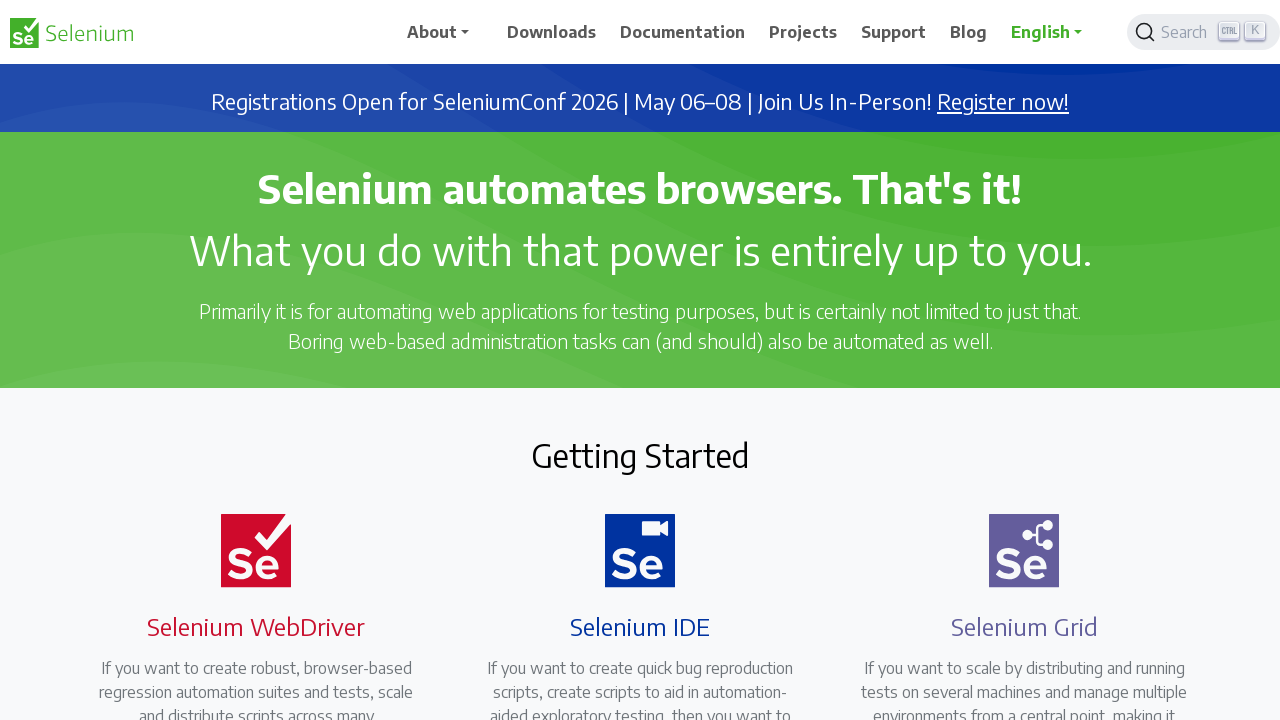

Waited 3 seconds
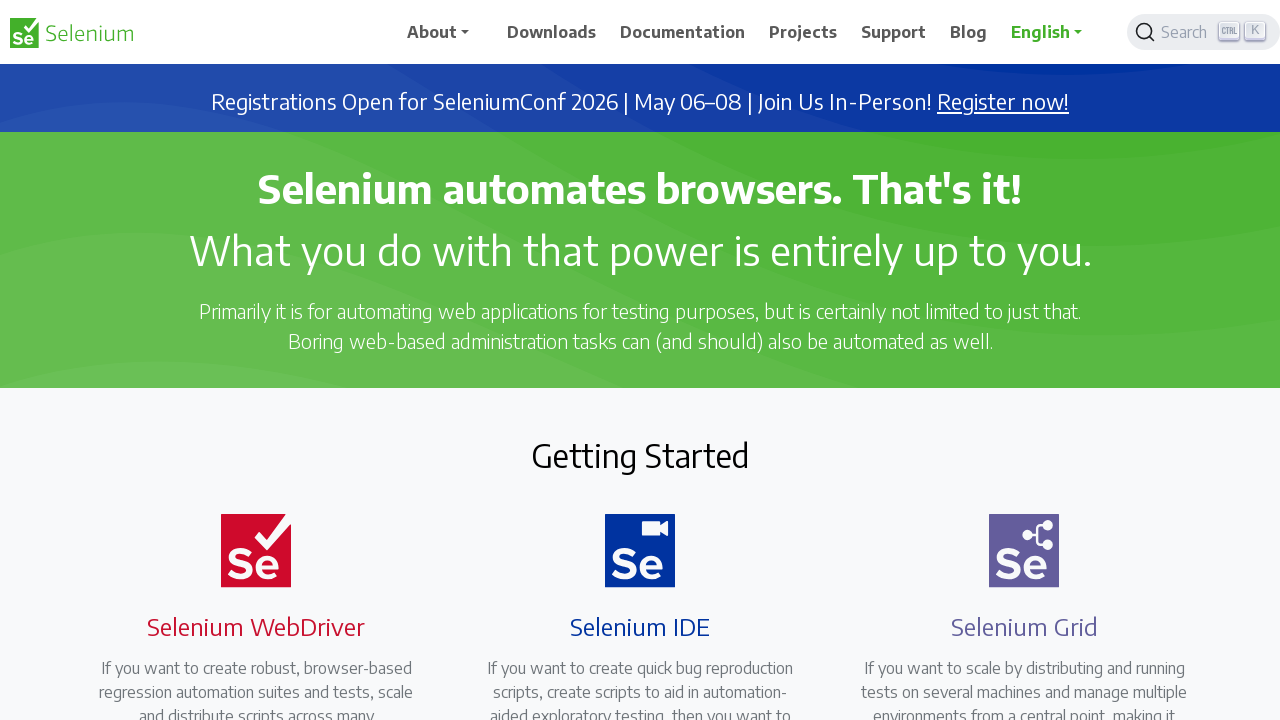

Refreshed the page
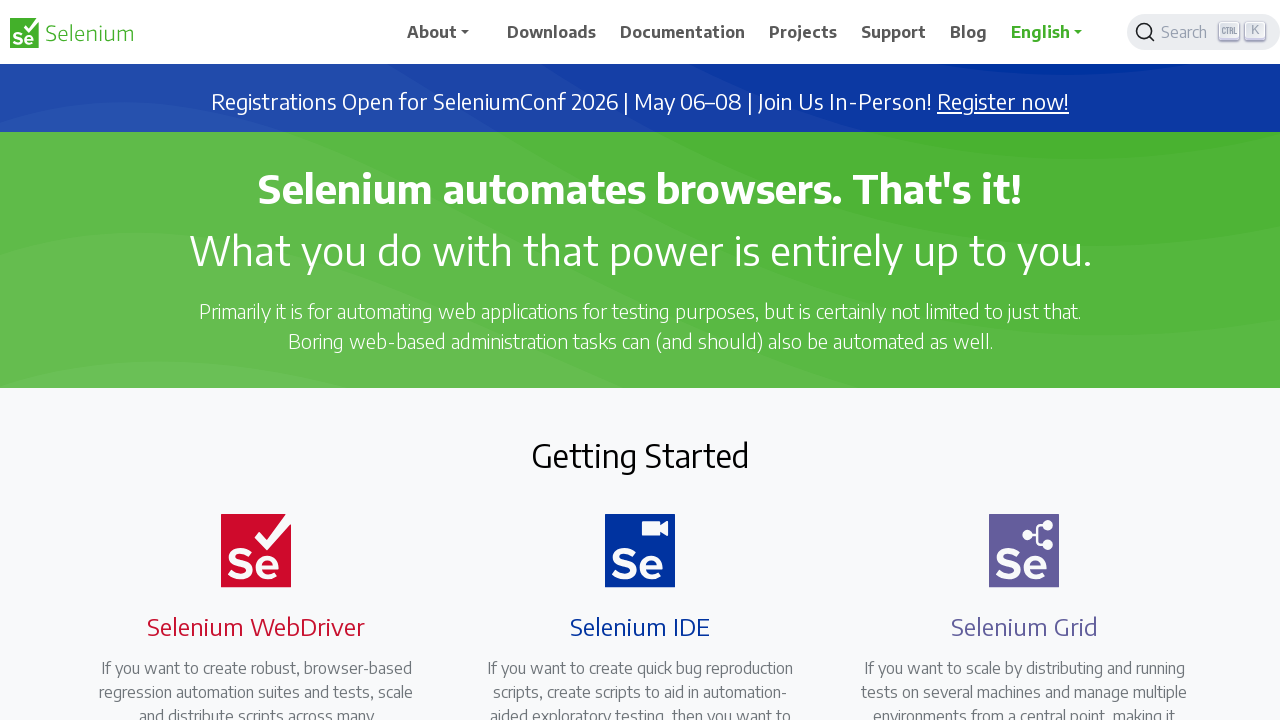

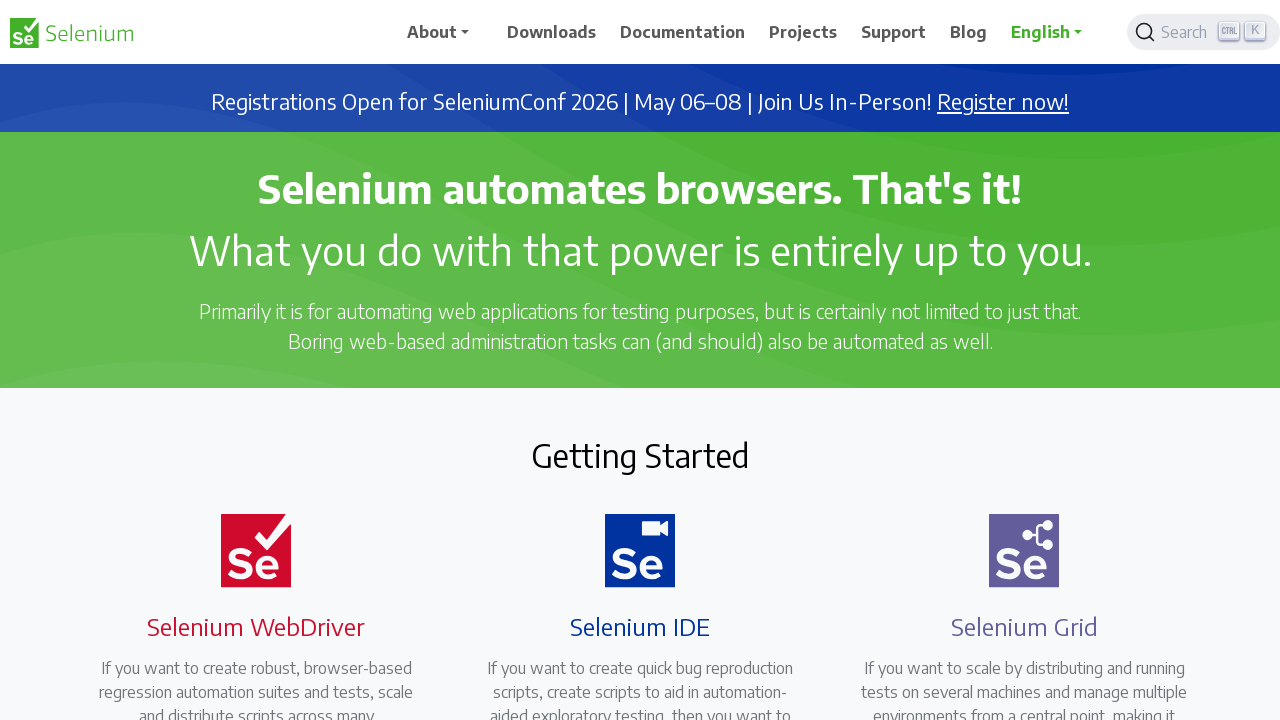